Tests the dynamic controls page by clicking the Remove button and verifying that the "It's gone!" message is displayed after the element is removed

Starting URL: https://the-internet.herokuapp.com/dynamic_controls

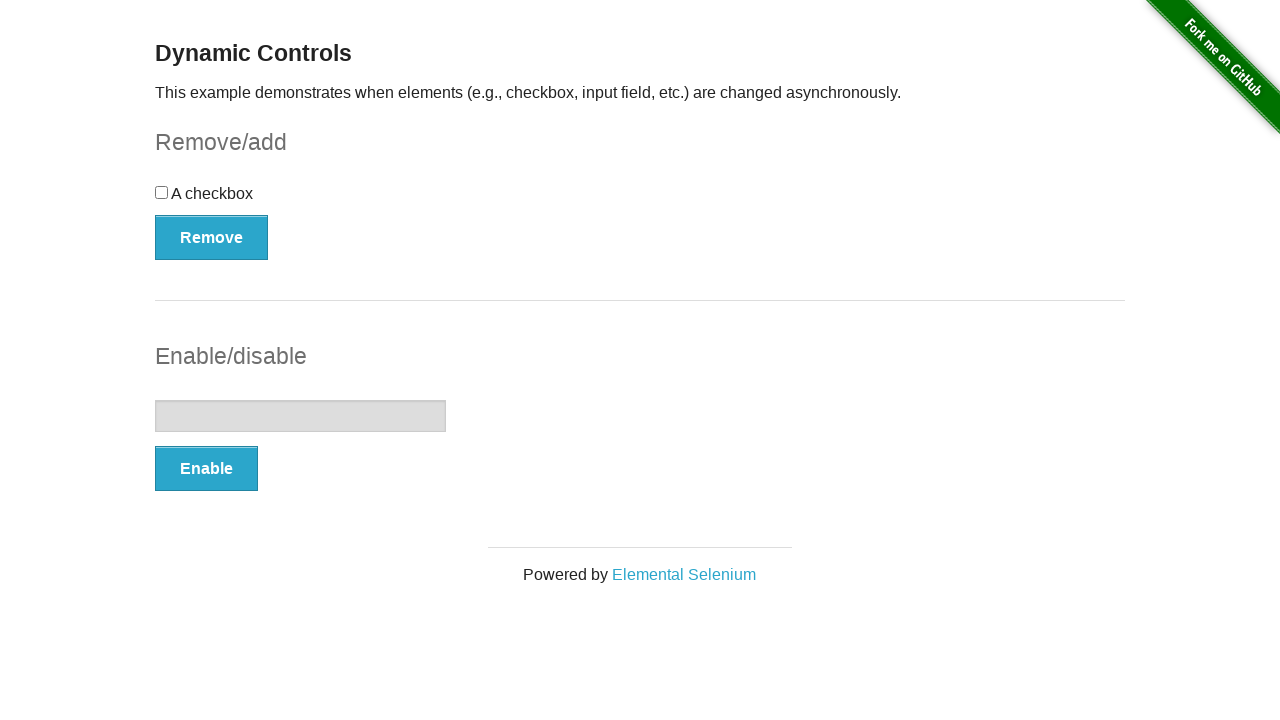

Navigated to dynamic controls page
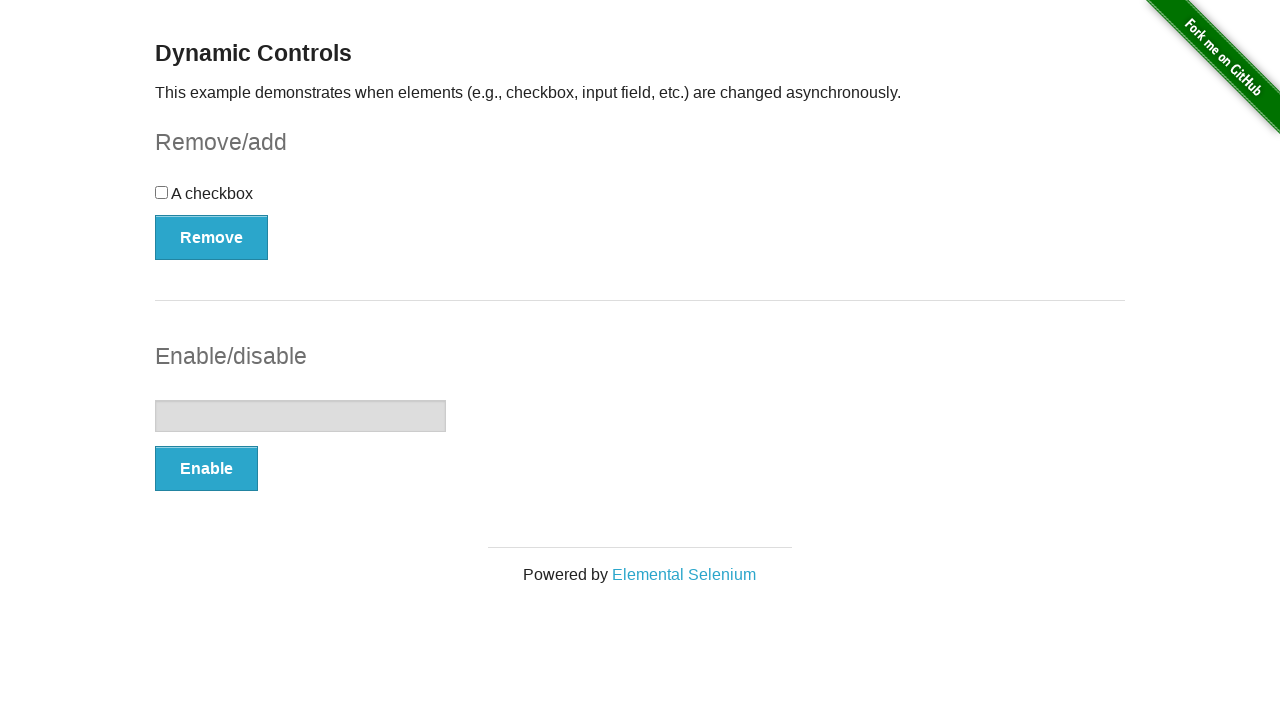

Clicked the Remove button at (212, 237) on xpath=//*[text()='Remove']
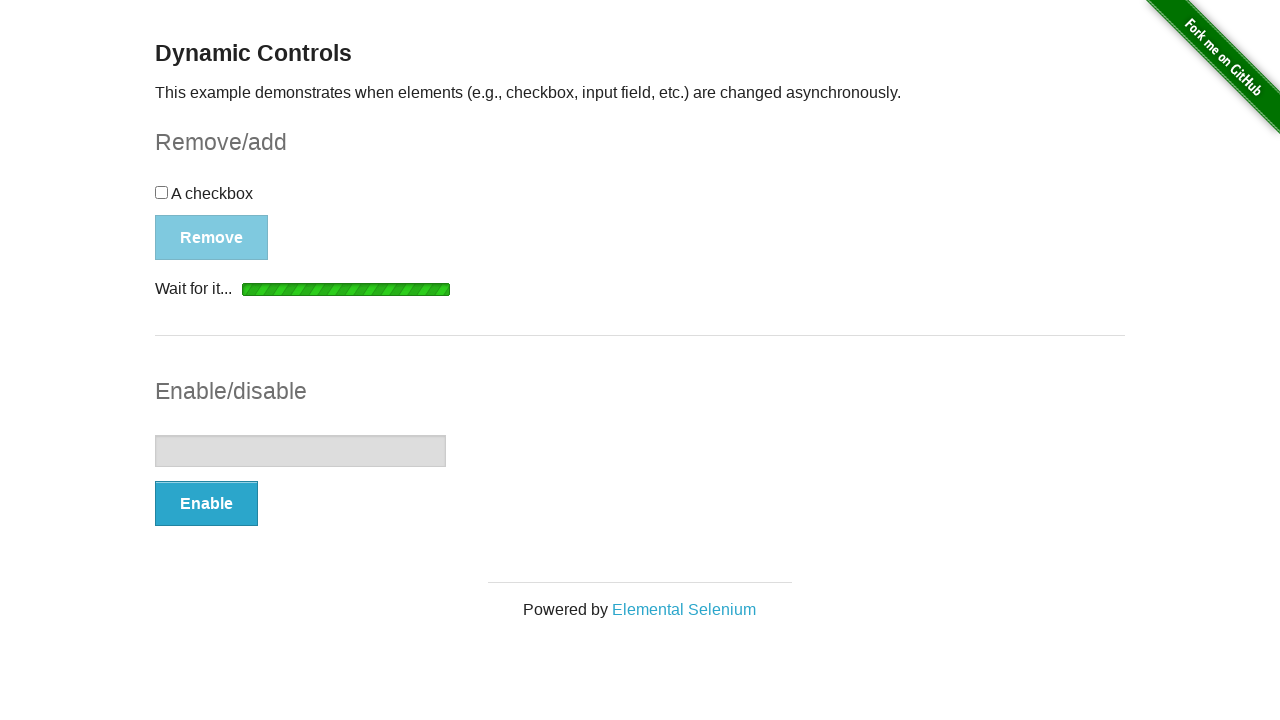

Waited for 'It's gone!' message to appear and become visible
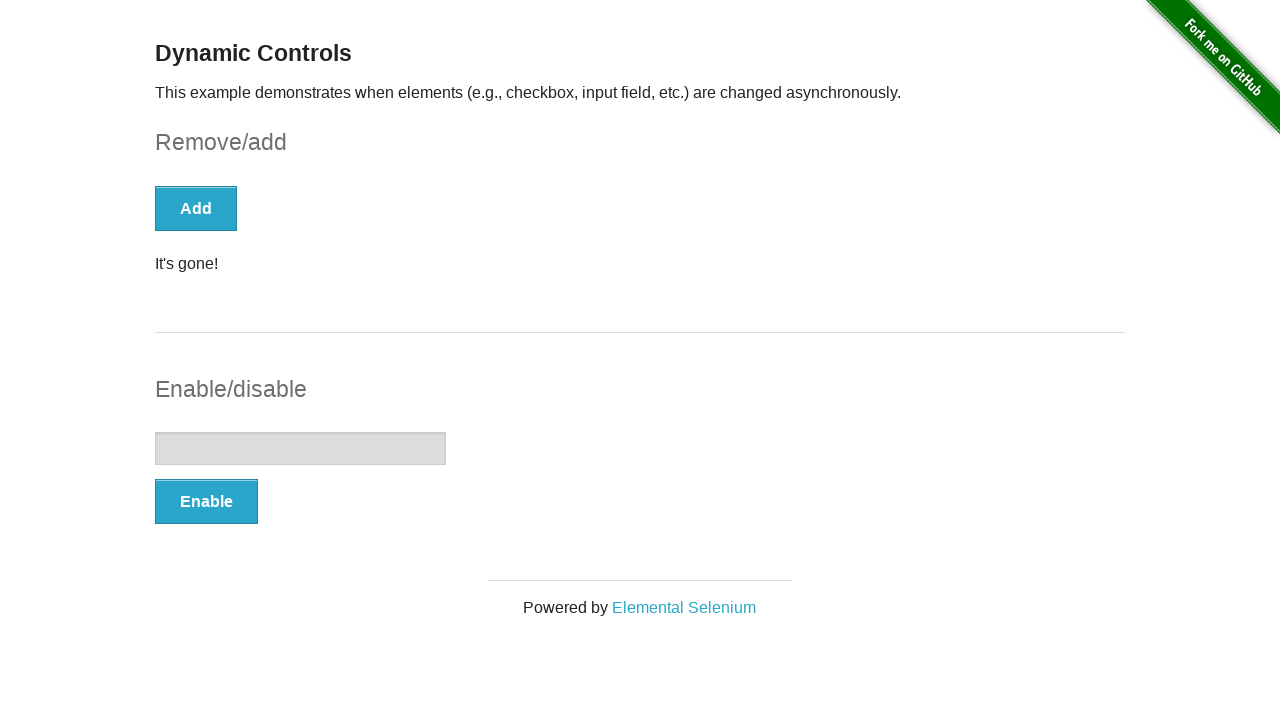

Verified that the 'It's gone!' message is visible
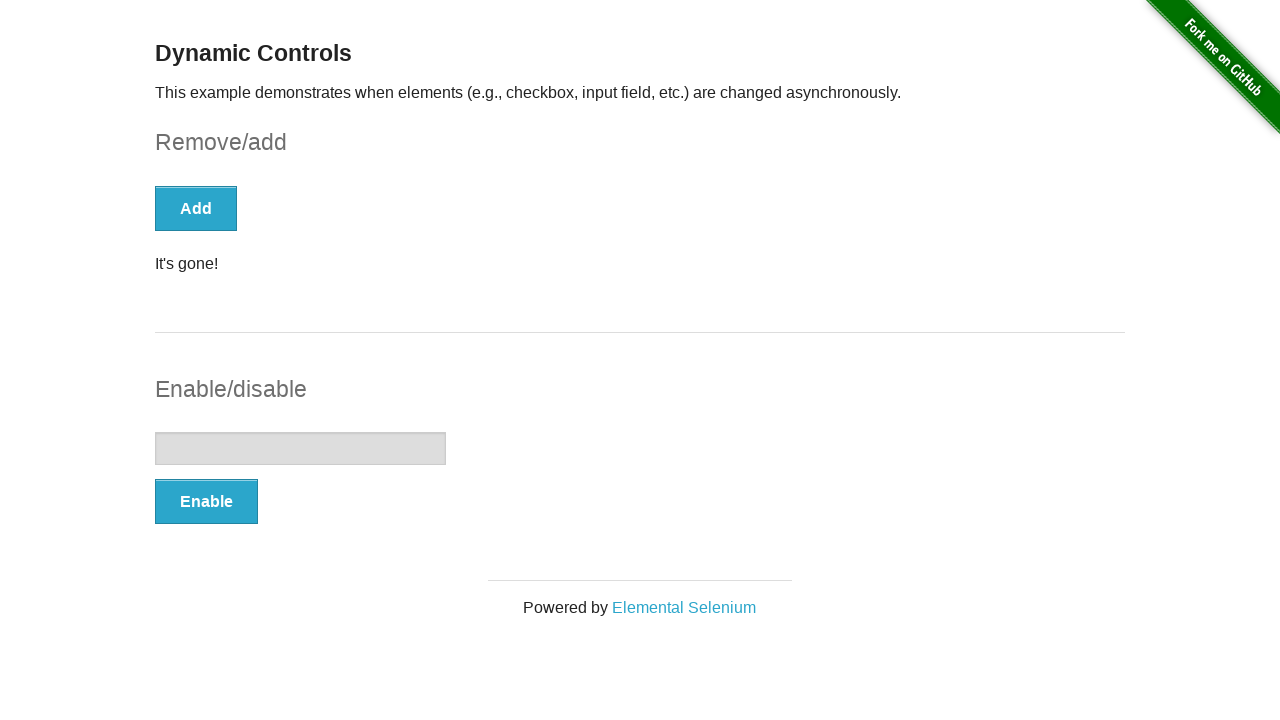

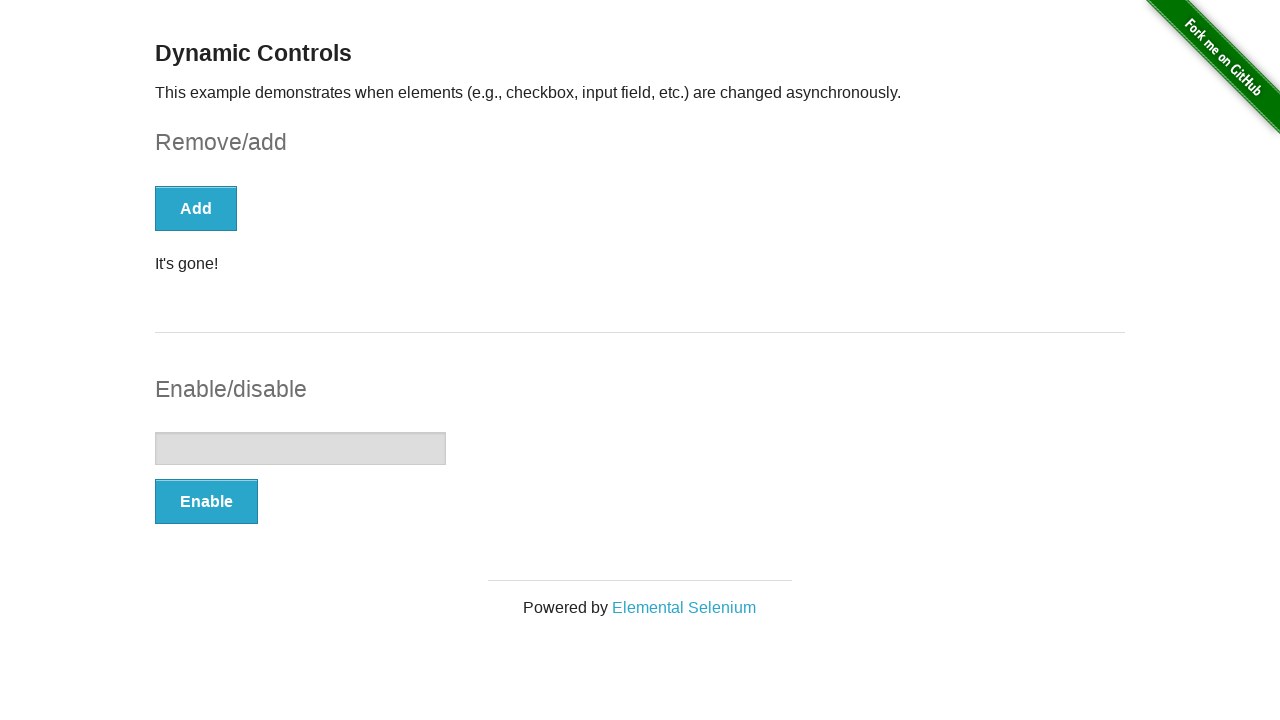